Tests timeout handling by clicking a button that triggers an AJAX request and then clicking on the success element after it appears.

Starting URL: http://uitestingplayground.com/ajax

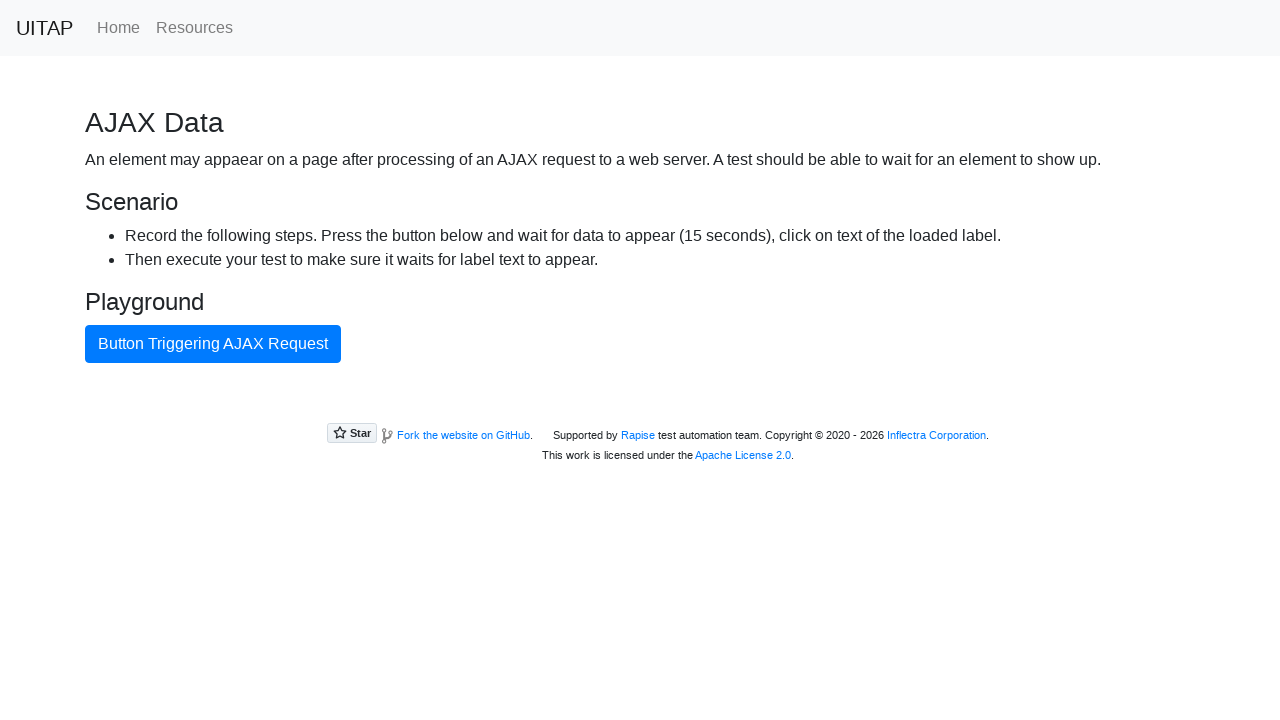

Clicked button triggering AJAX request at (213, 344) on internal:role=button[name="Button Triggering AJAX Request"i]
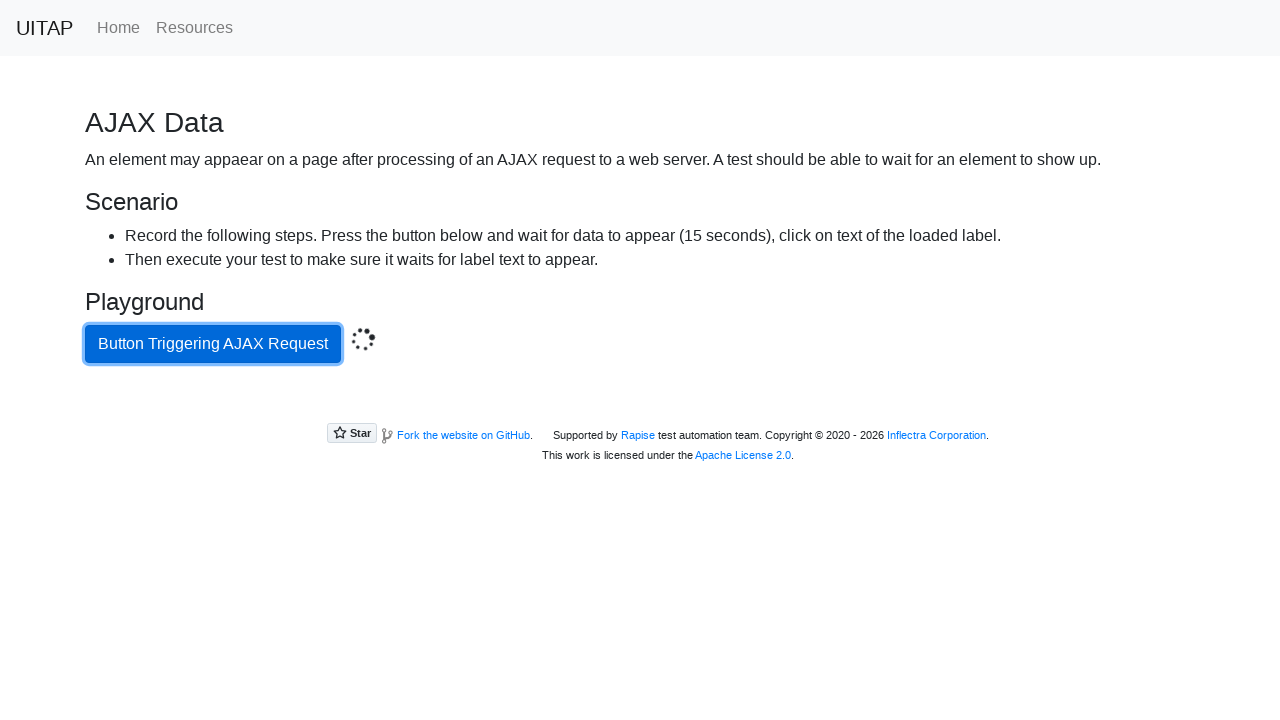

Located success element
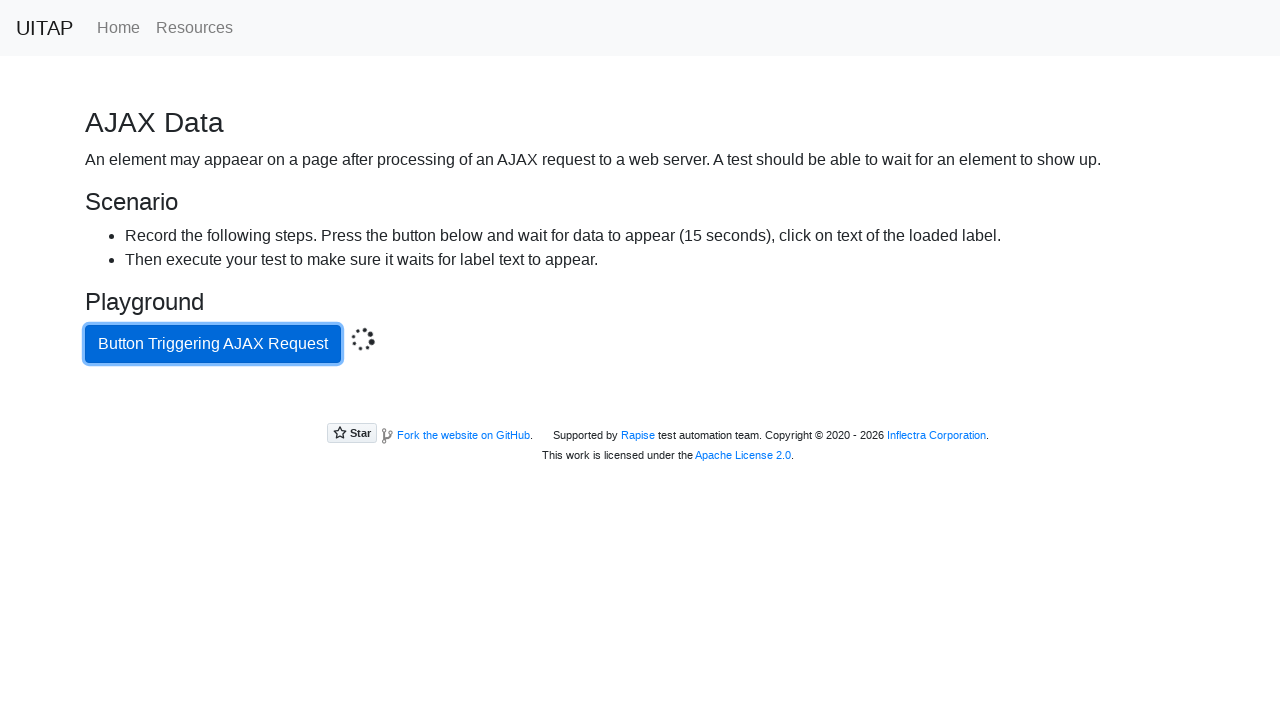

Clicked success element after AJAX request completed at (640, 405) on .bg-success
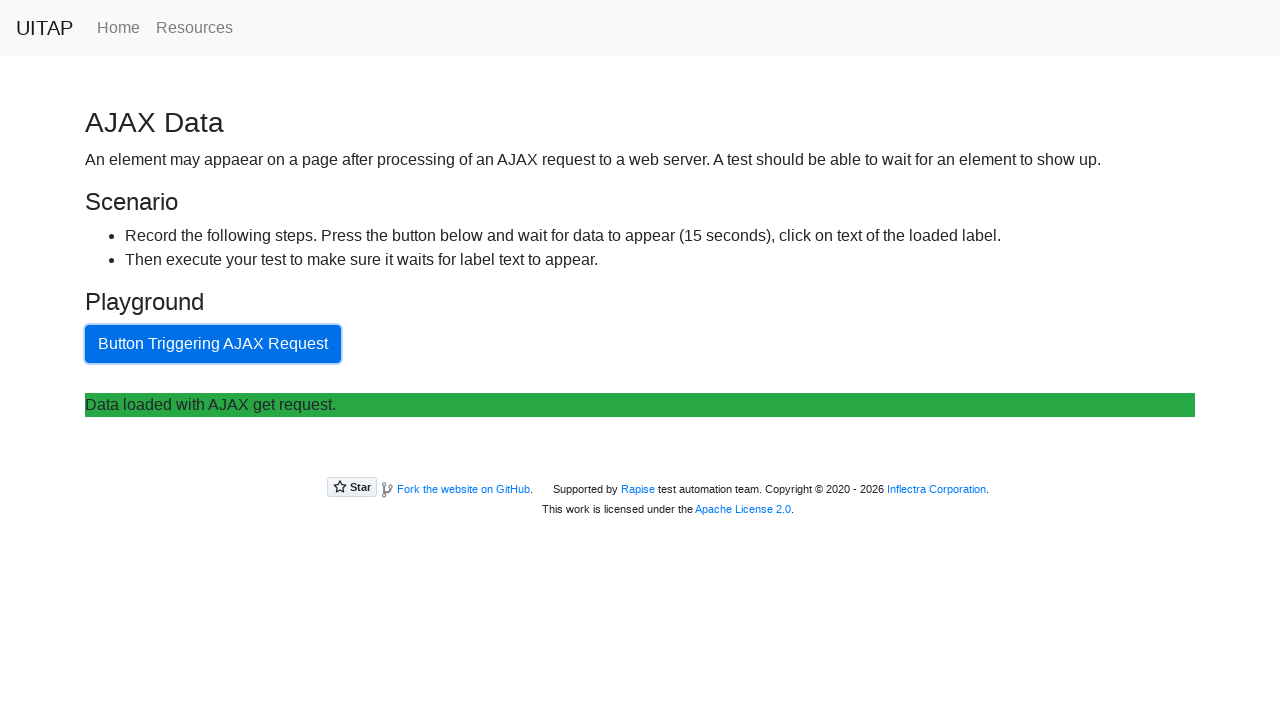

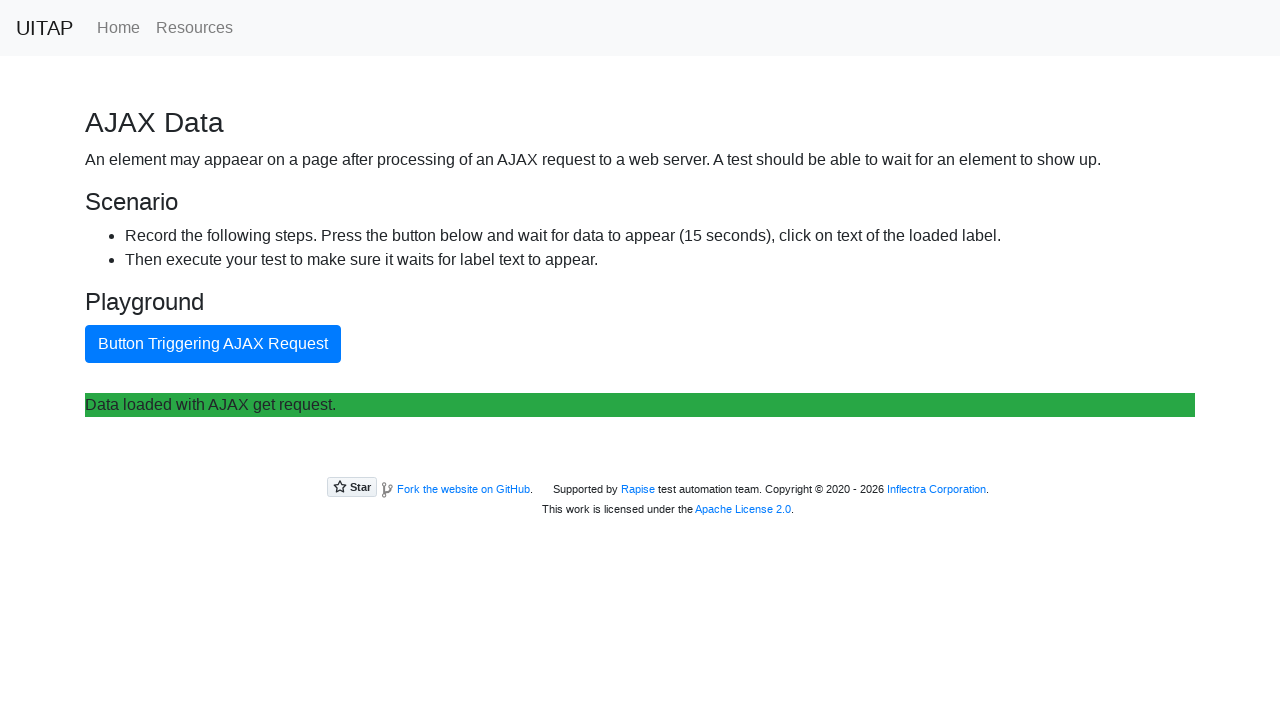